Tests successful user registration with valid first name, email, and matching passwords

Starting URL: https://www.sharelane.com/cgi-bin/register.py?page=1&zip_code=54321

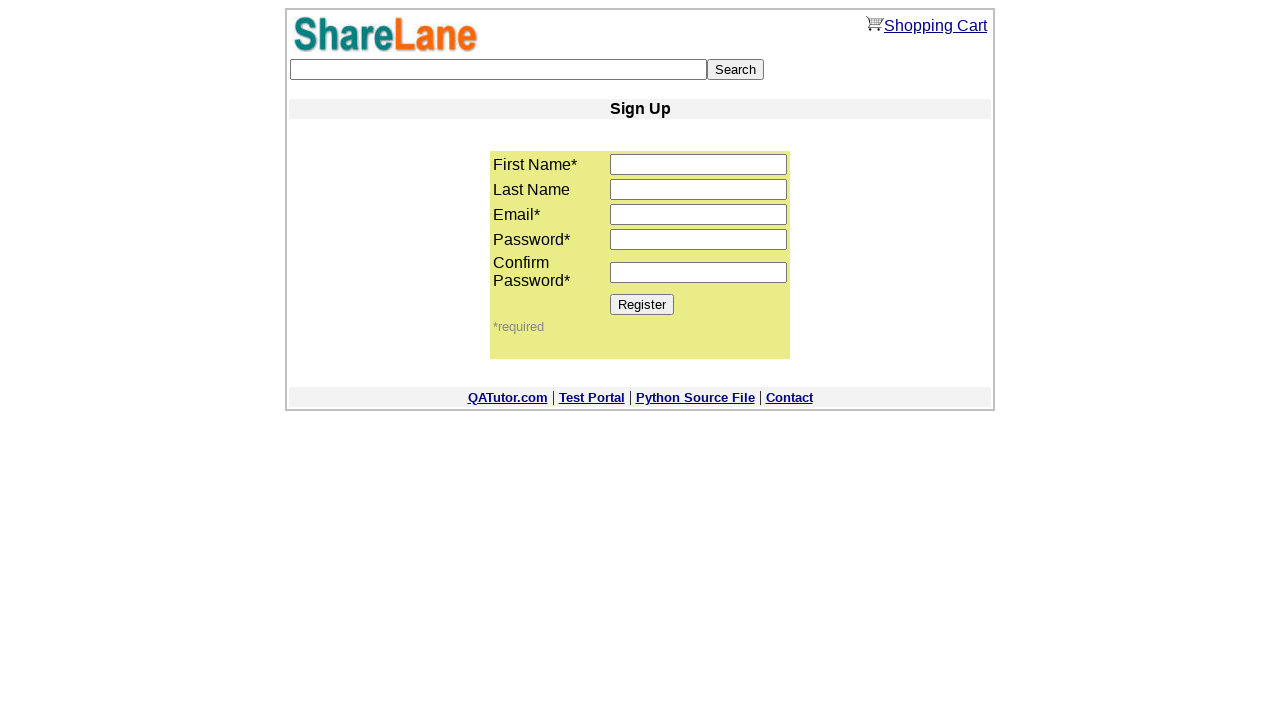

Filled first name field with 'Mary' on input[name='first_name']
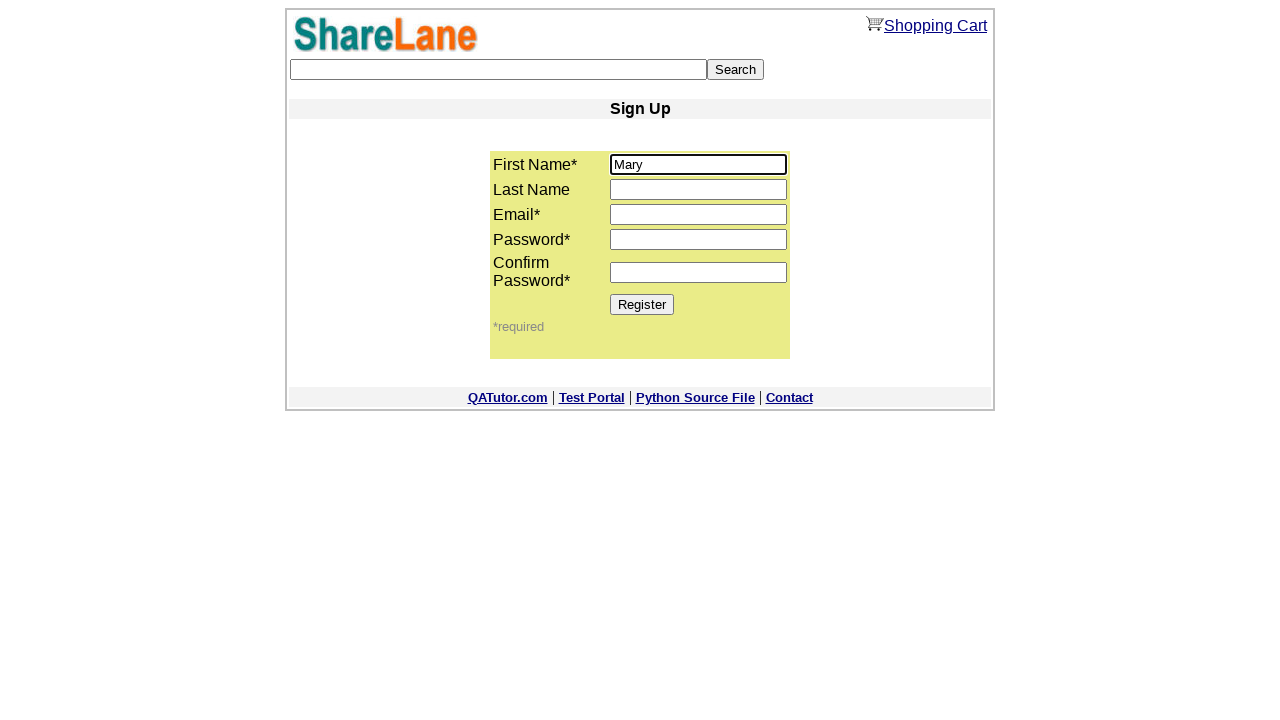

Filled email field with 'amigo@mail.ru' on input[name='email']
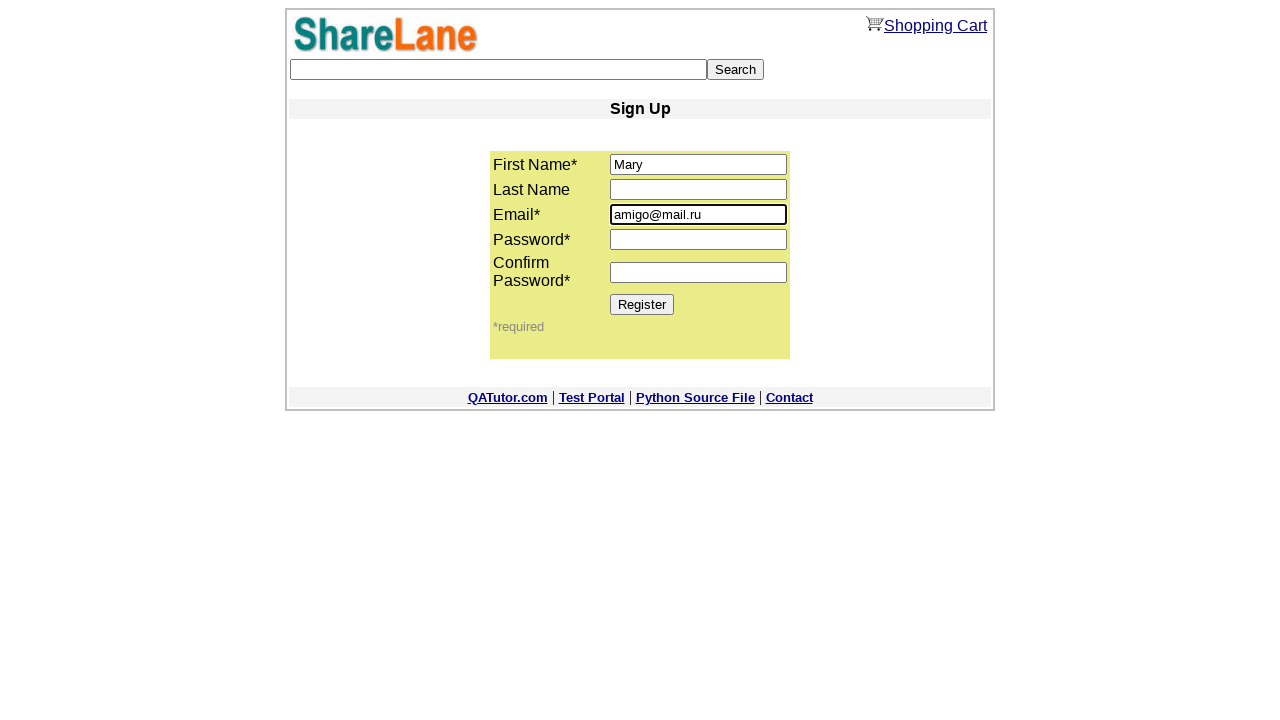

Filled password field with '22222' on input[name='password1']
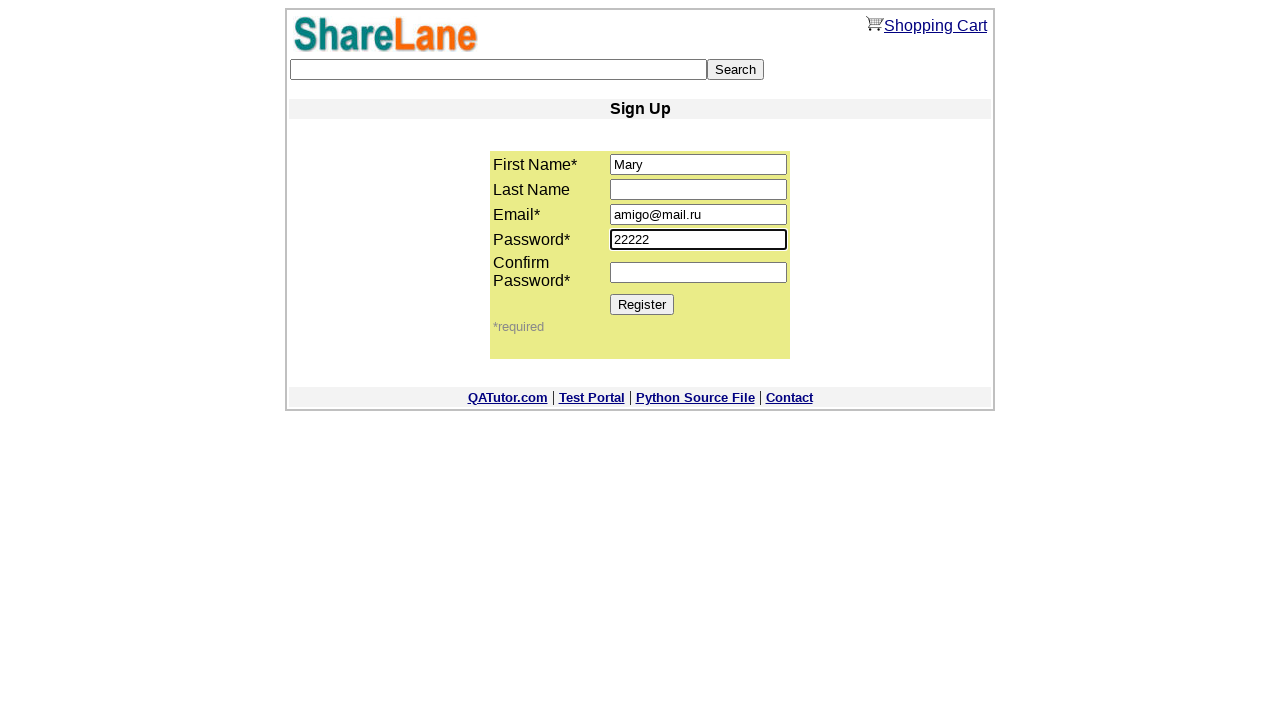

Filled confirm password field with '22222' on input[name='password2']
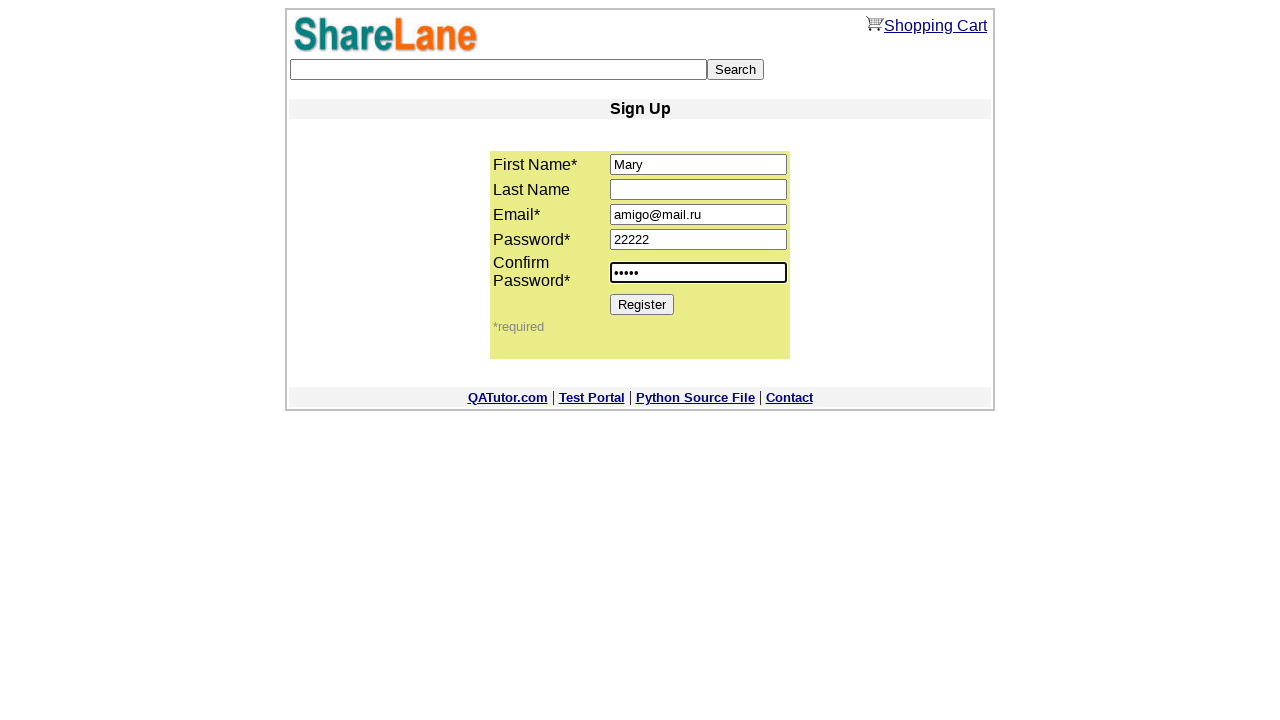

Clicked Register button to submit form at (642, 304) on input[value='Register']
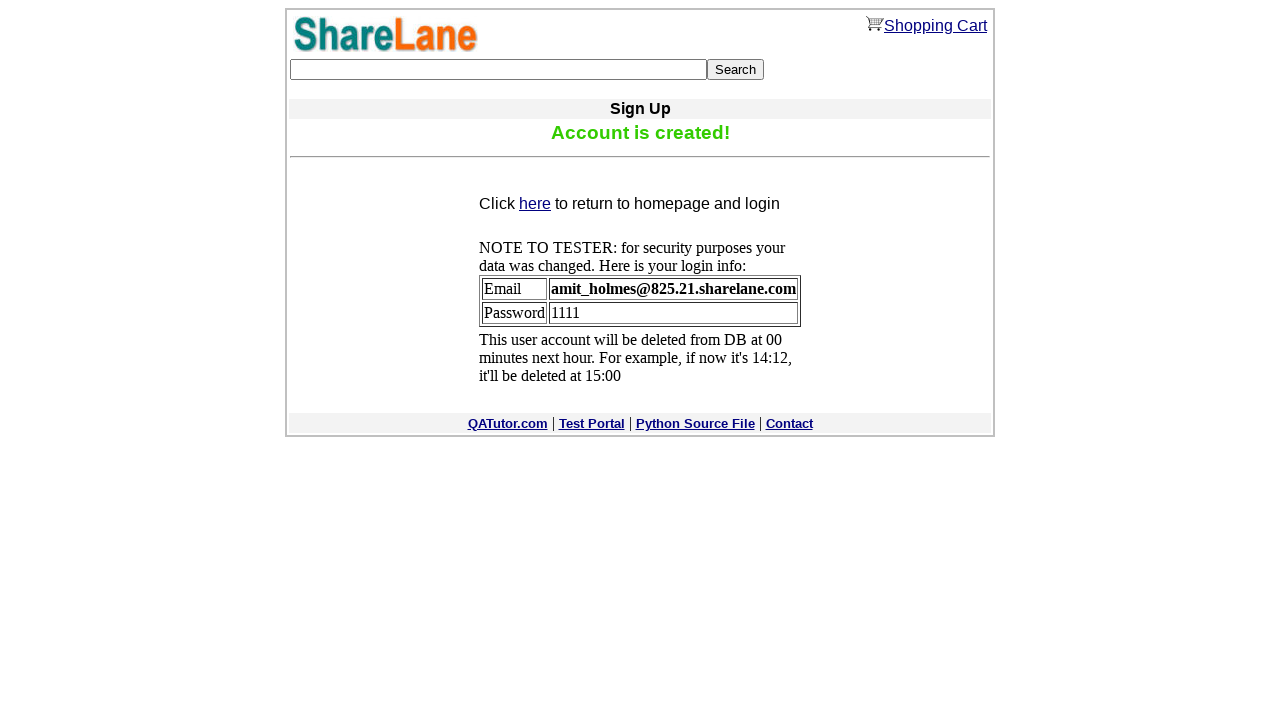

Registration confirmation message displayed successfully
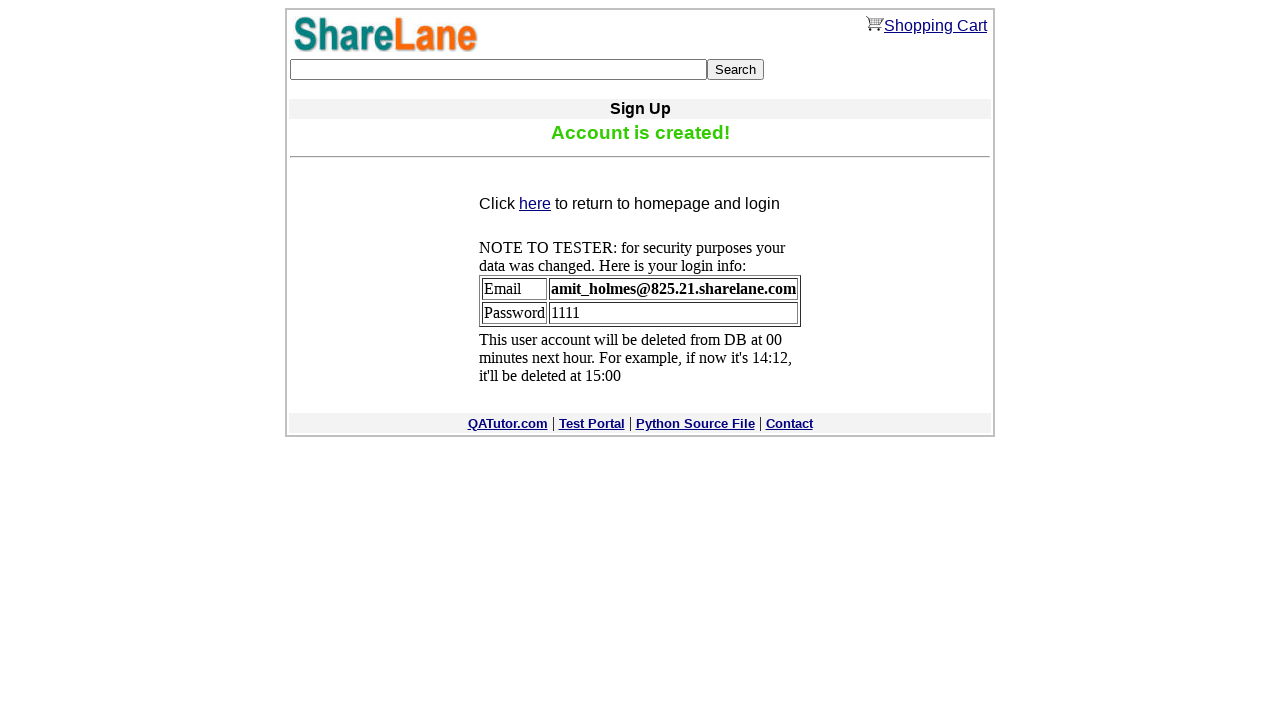

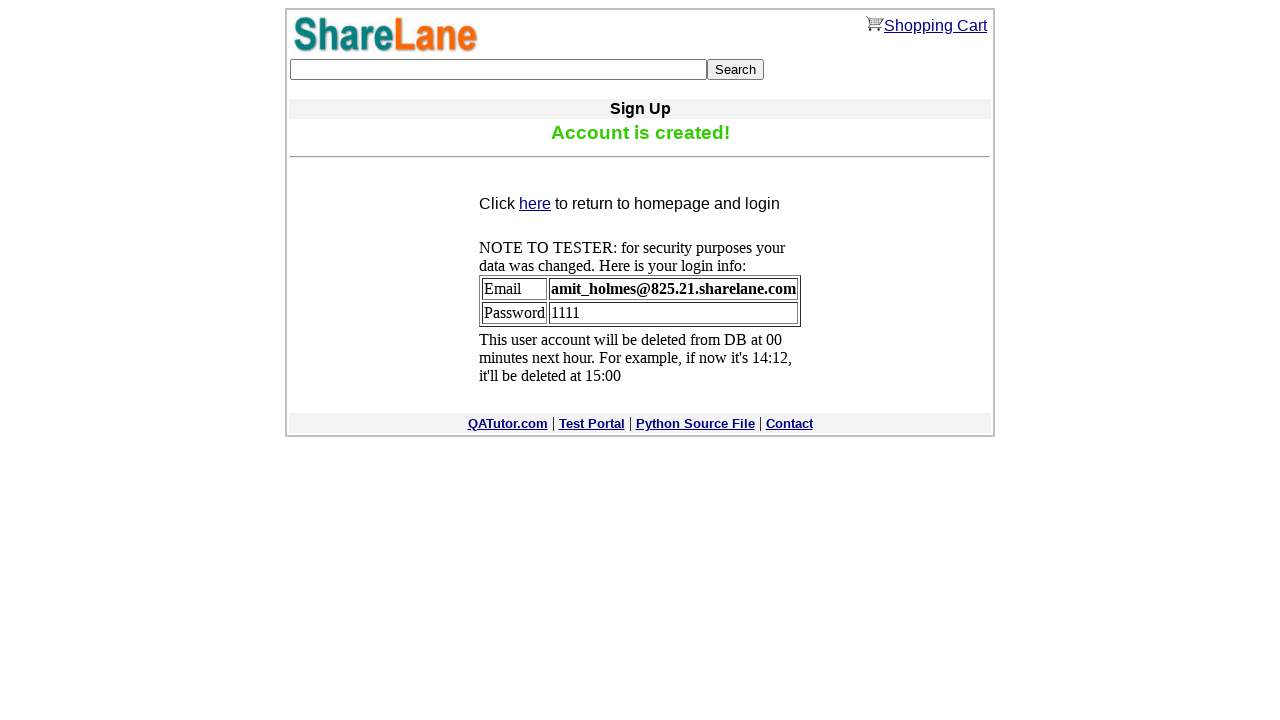